Tests right-click context menu functionality by performing a context click on an image element

Starting URL: https://deluxe-menu.com/popup-mode-sample.html

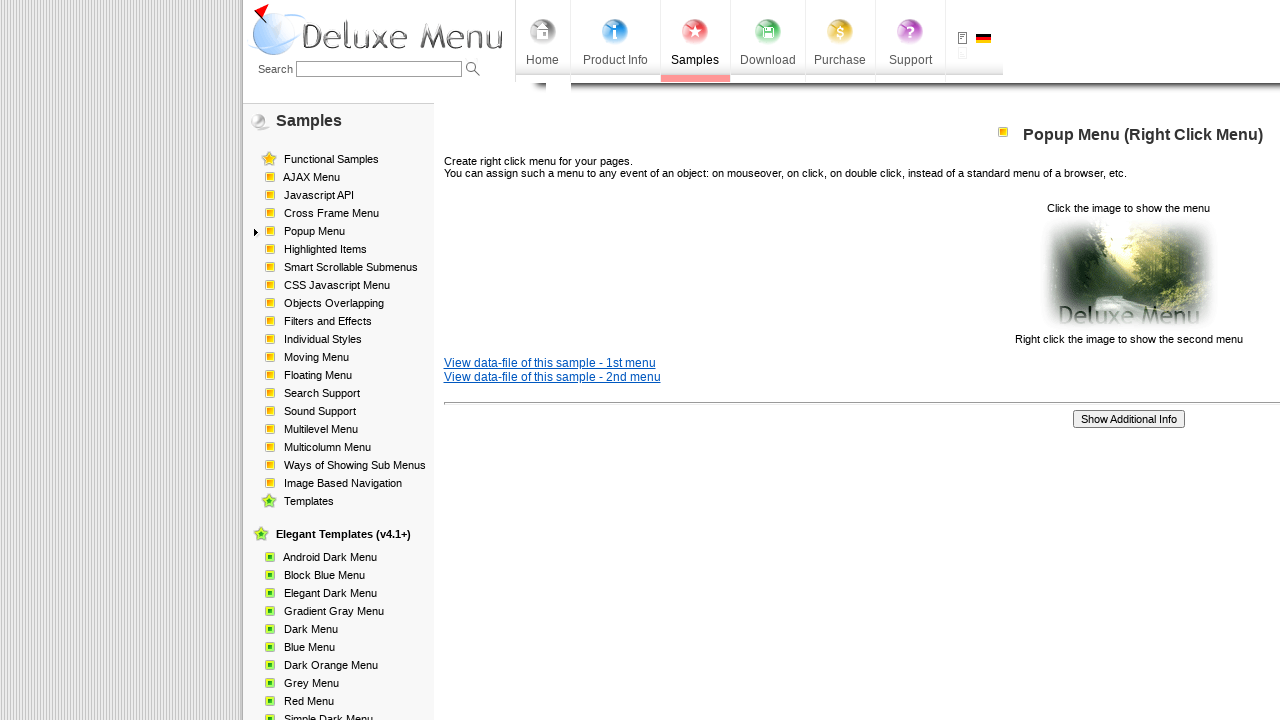

Located image element for right-click test
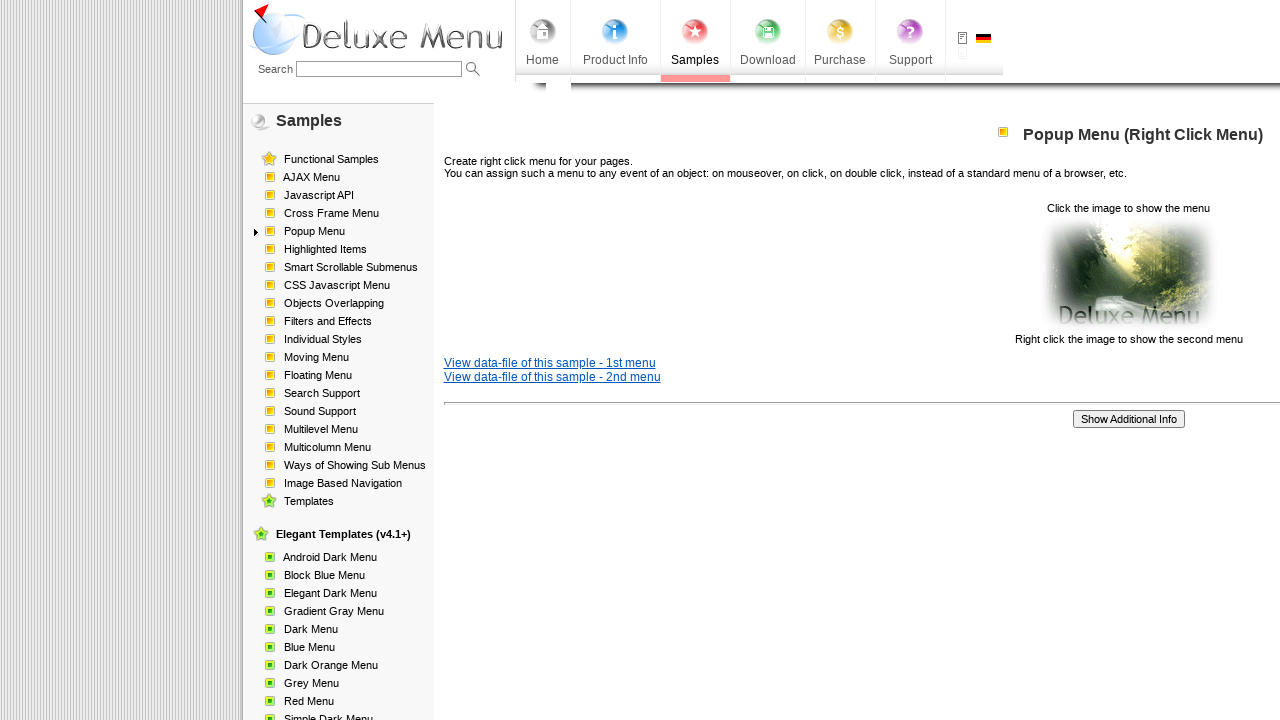

Performed right-click on image element to open context menu at (1128, 274) on xpath=/html/body/div/table/tbody/tr/td[2]/div[2]/table[1]/tbody/tr/td[3]/p[2]/im
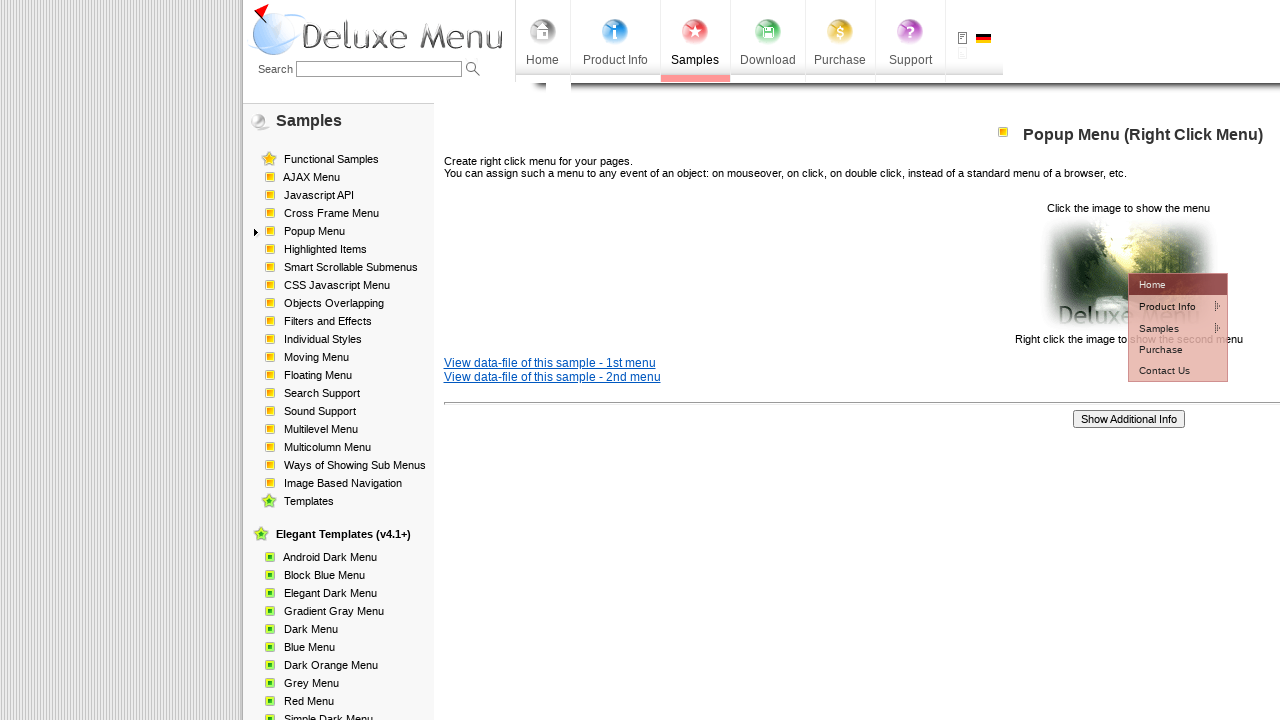

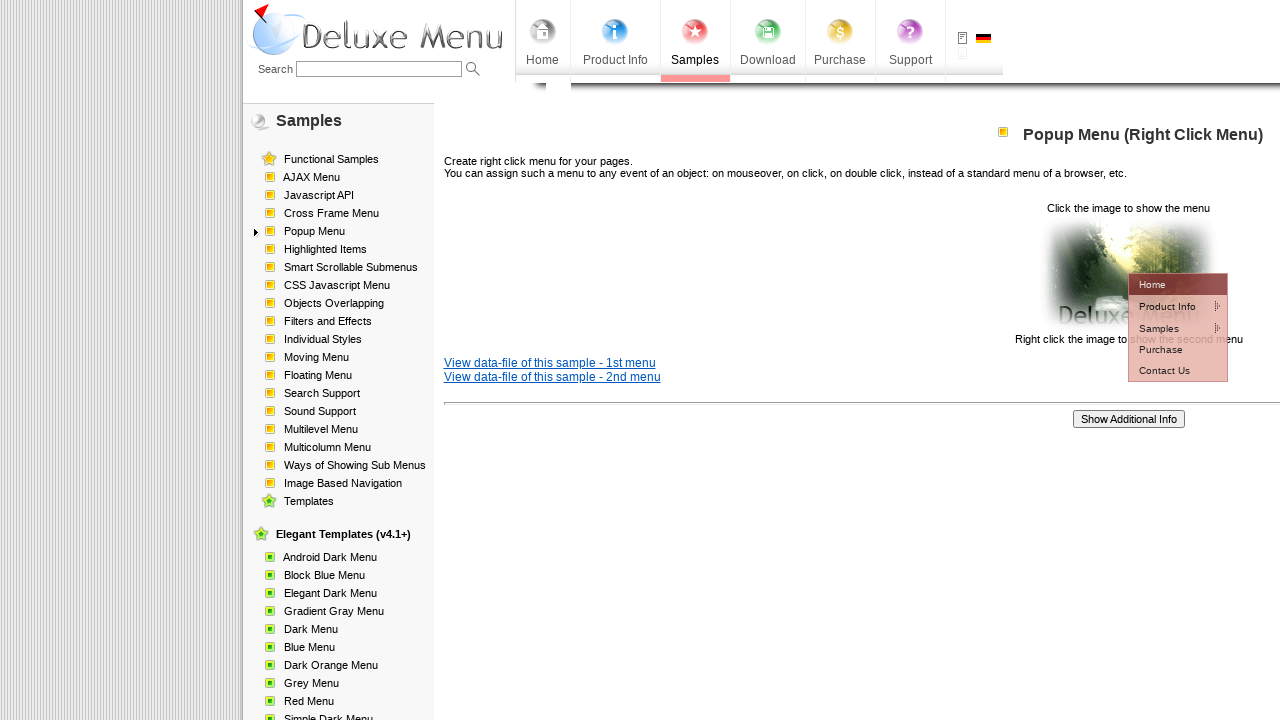